Tests the enable/disable functionality of the input field on the Dynamic Controls page by clicking the enable/disable button and verifying the state changes.

Starting URL: https://the-internet.herokuapp.com/dynamic_controls

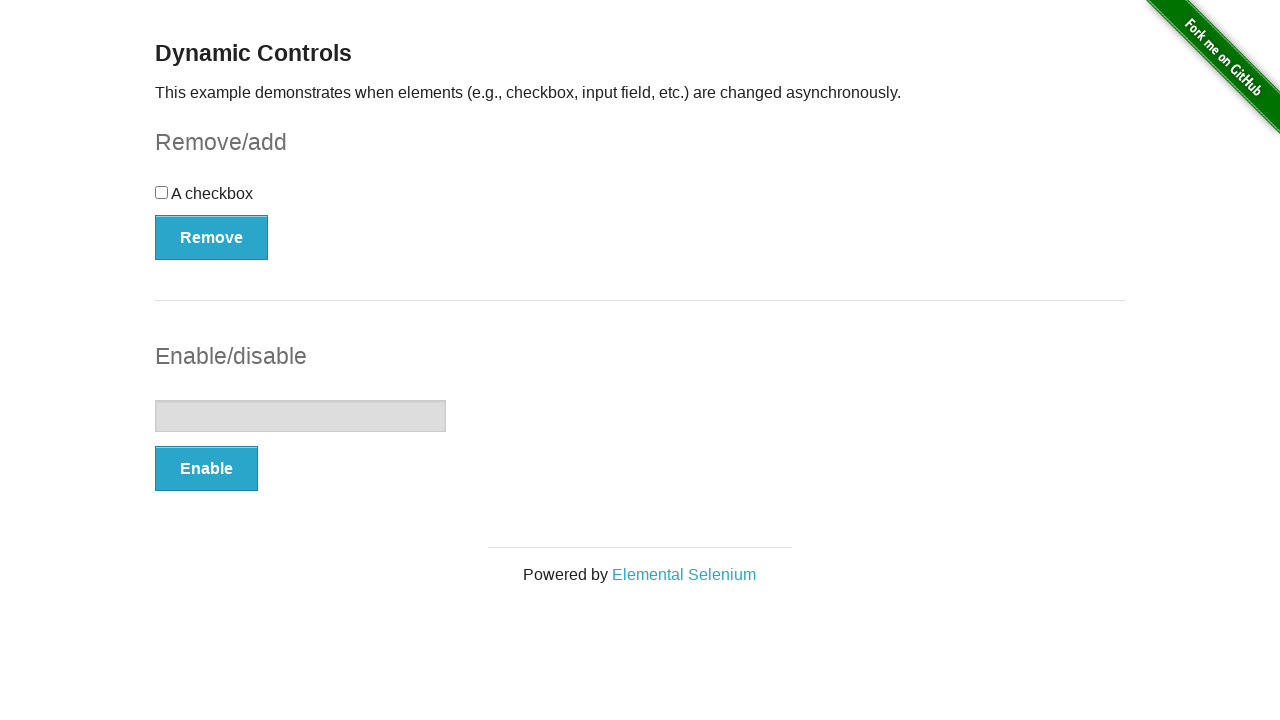

Clicked Enable button to enable the text input field at (206, 469) on button:has-text('Enable')
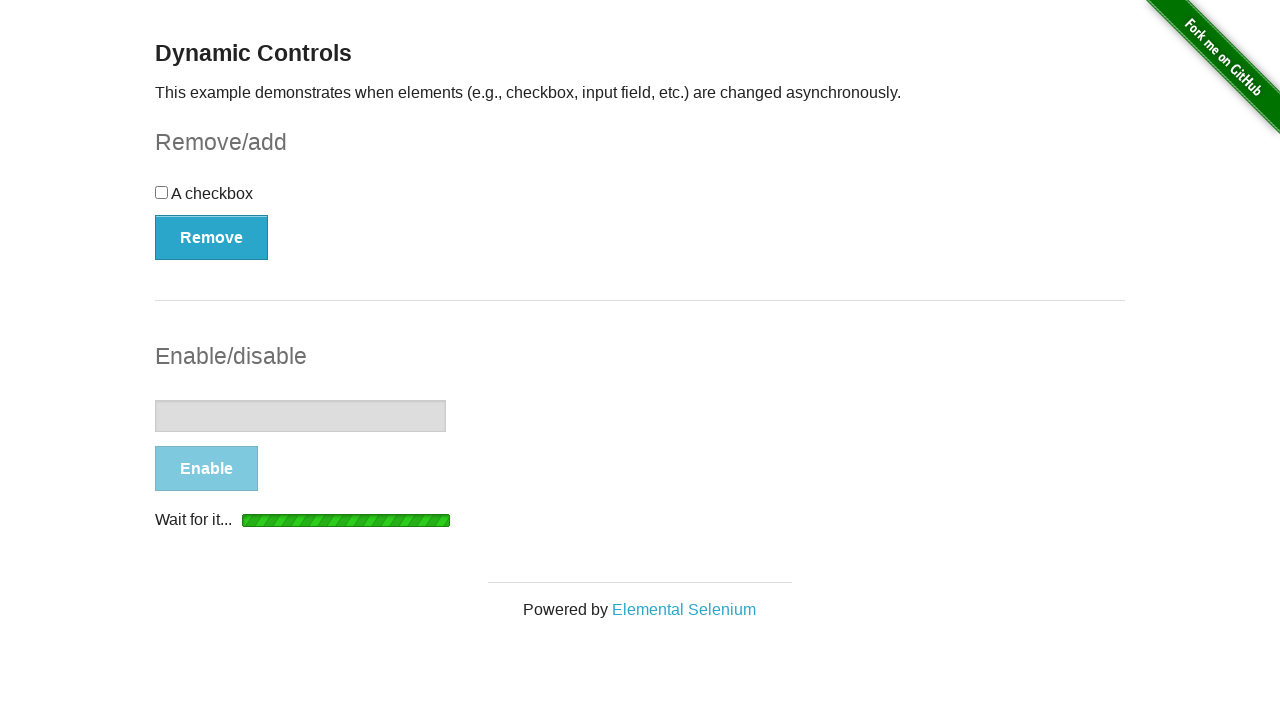

Verified that the text input field is now enabled
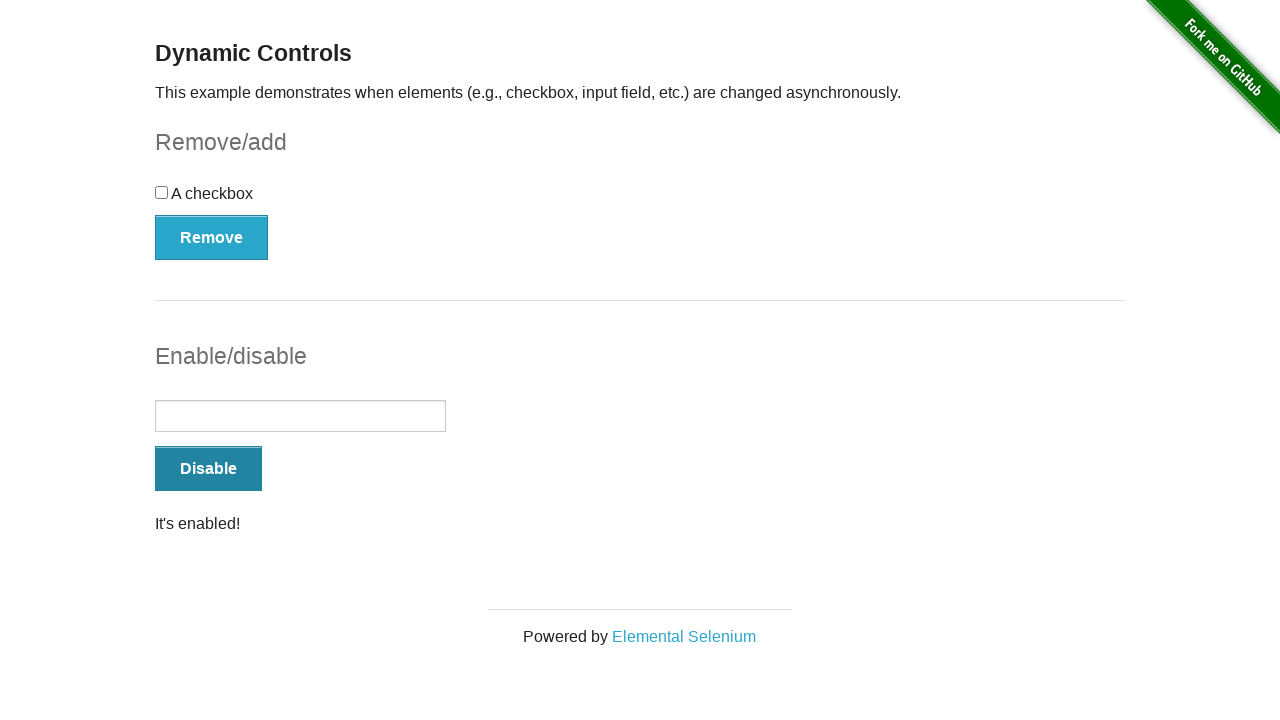

Clicked Disable button to disable the text input field at (208, 469) on button:has-text('Disable')
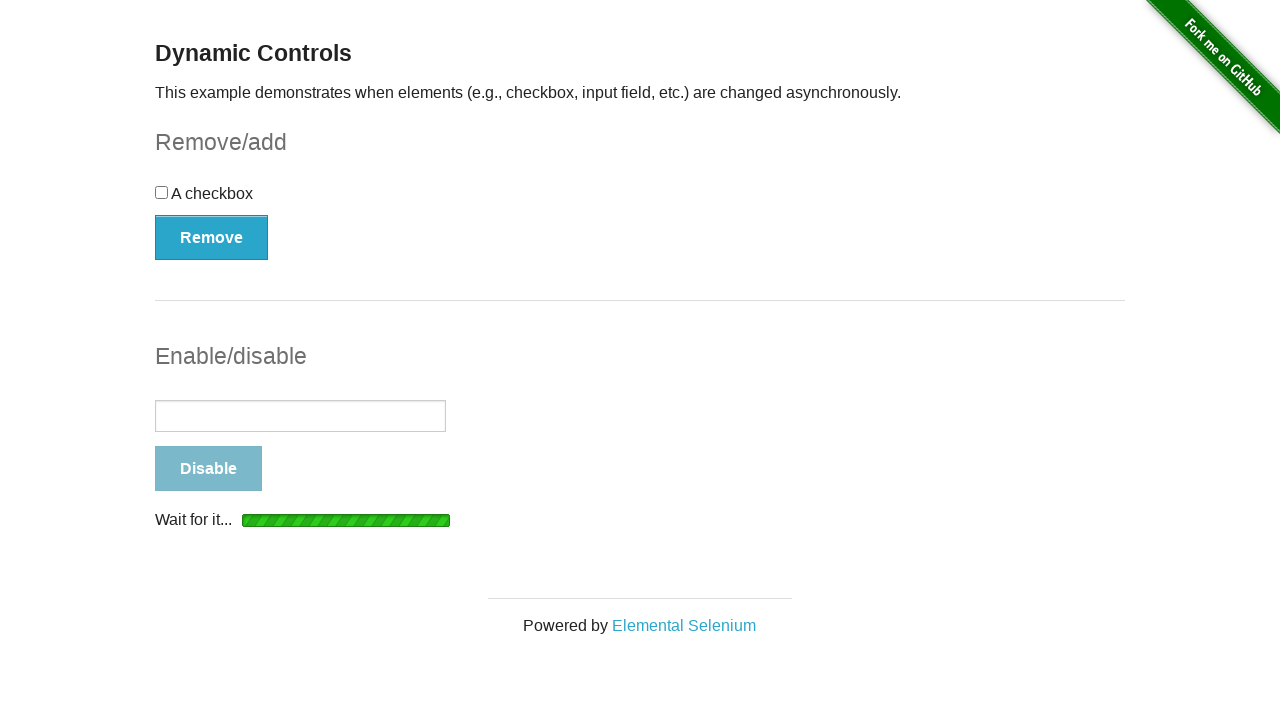

Verified that the text input field is now disabled
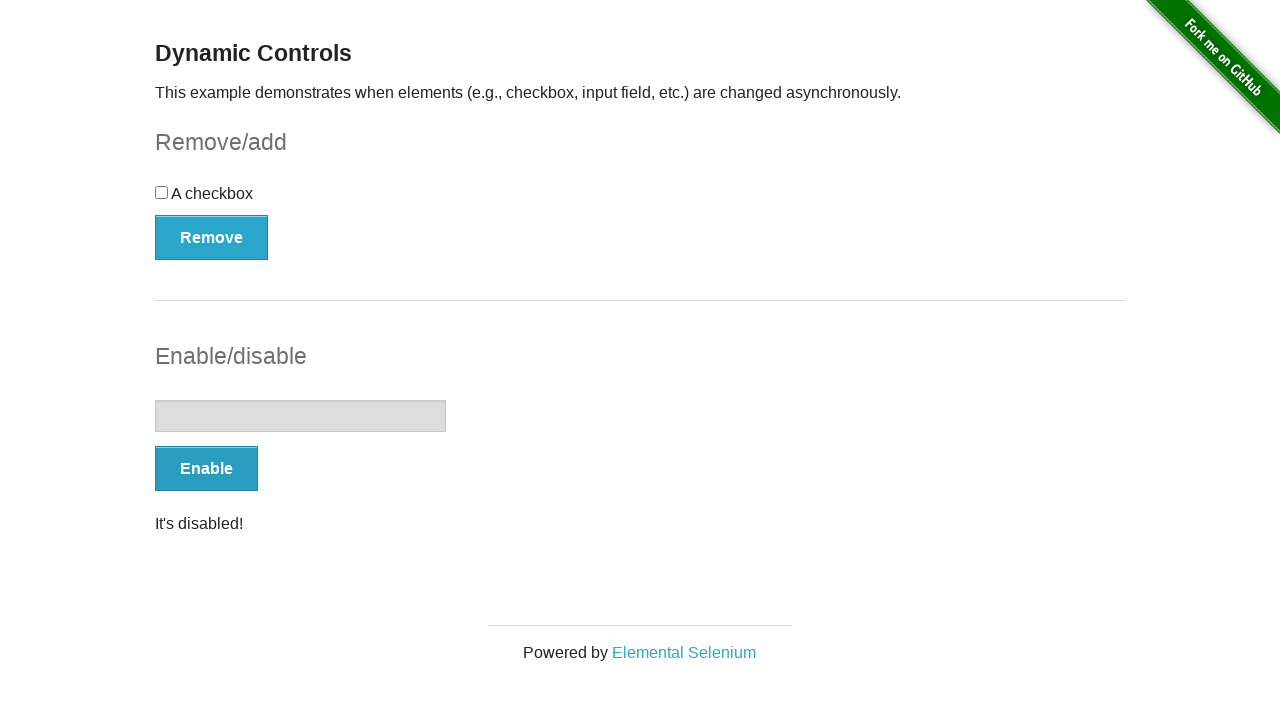

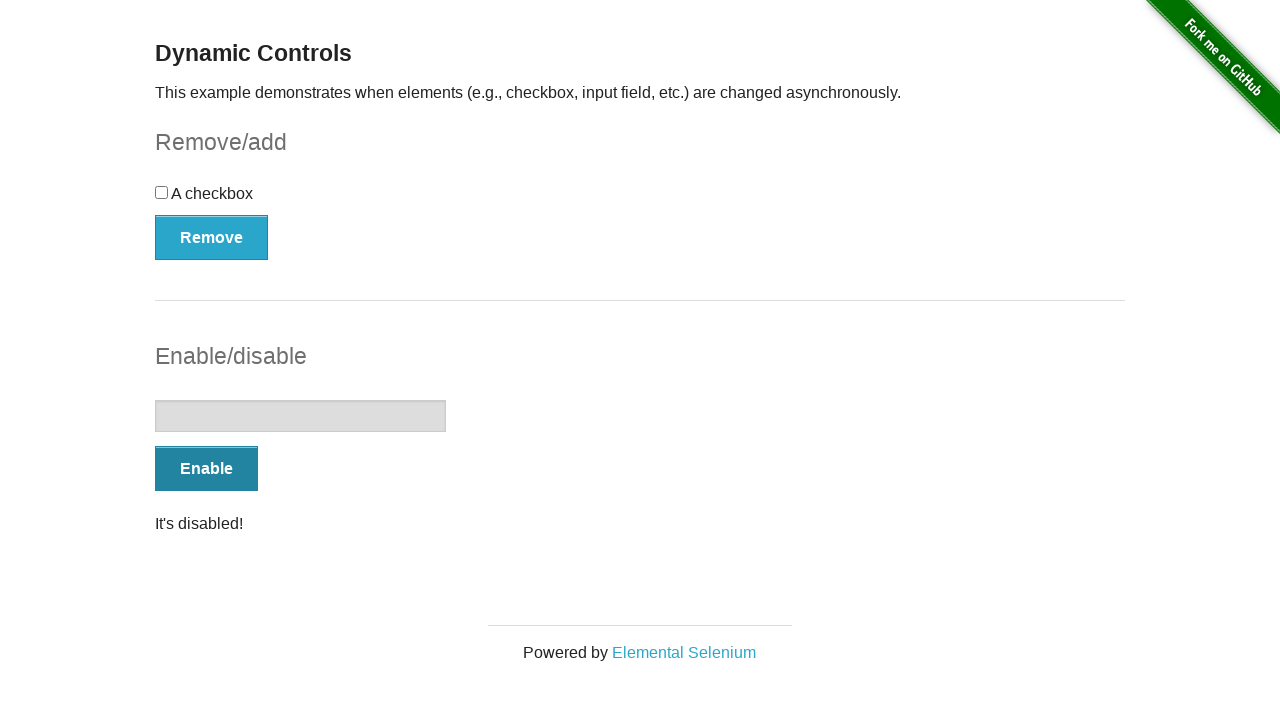